Tests JavaScript executor functionality by changing the page zoom level to 50% and then to 80% using document.body.style.zoom

Starting URL: https://testautomationpractice.blogspot.com/

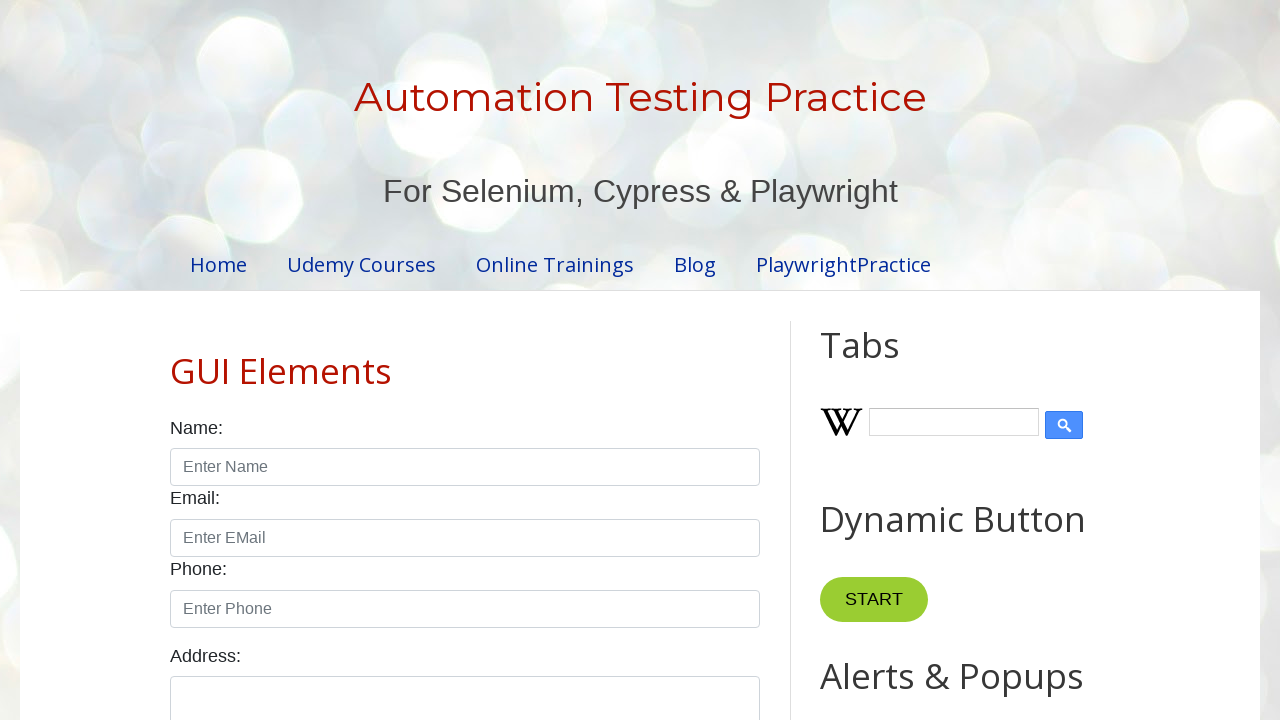

Set page zoom level to 50% using JavaScript executor
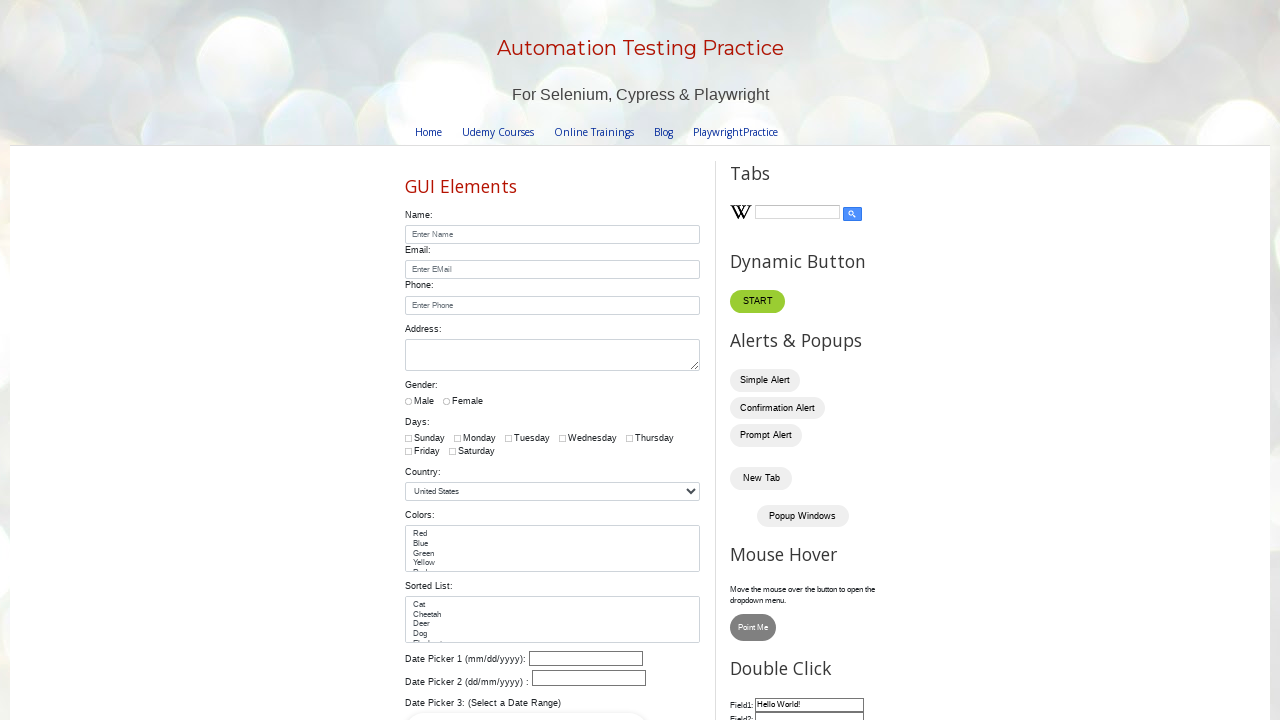

Waited 3 seconds to observe zoom change
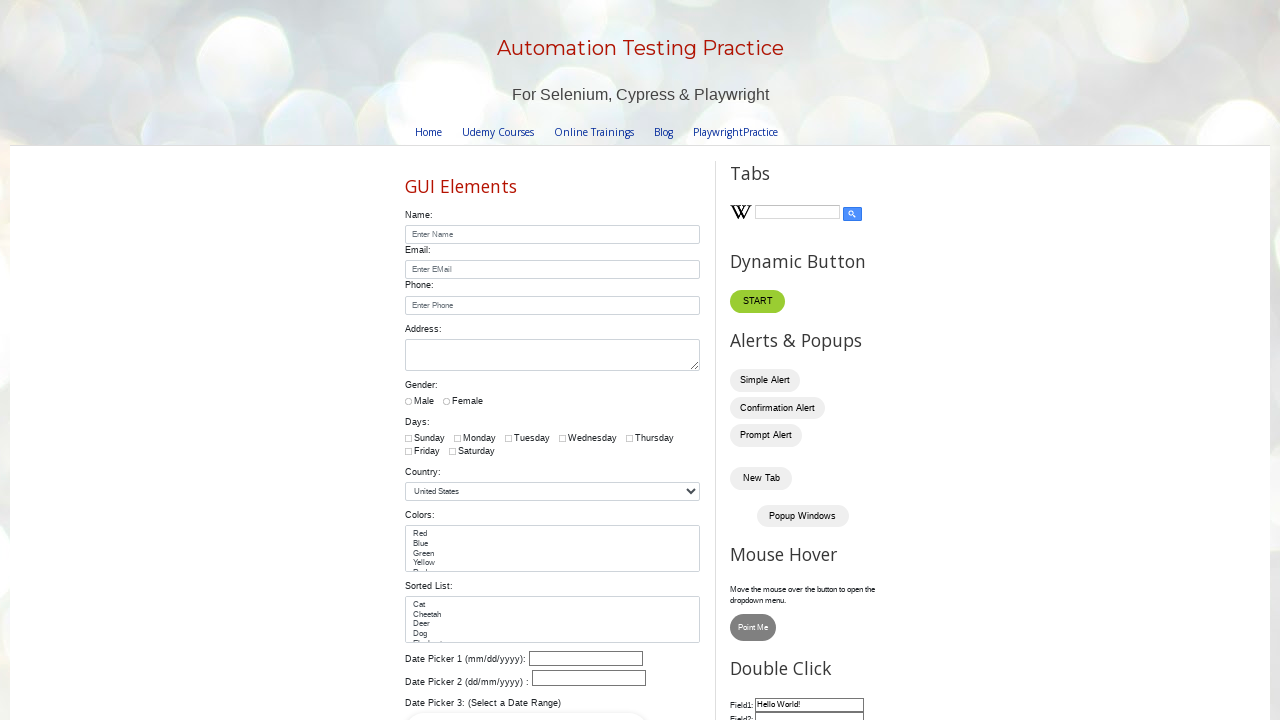

Set page zoom level to 80% using JavaScript executor
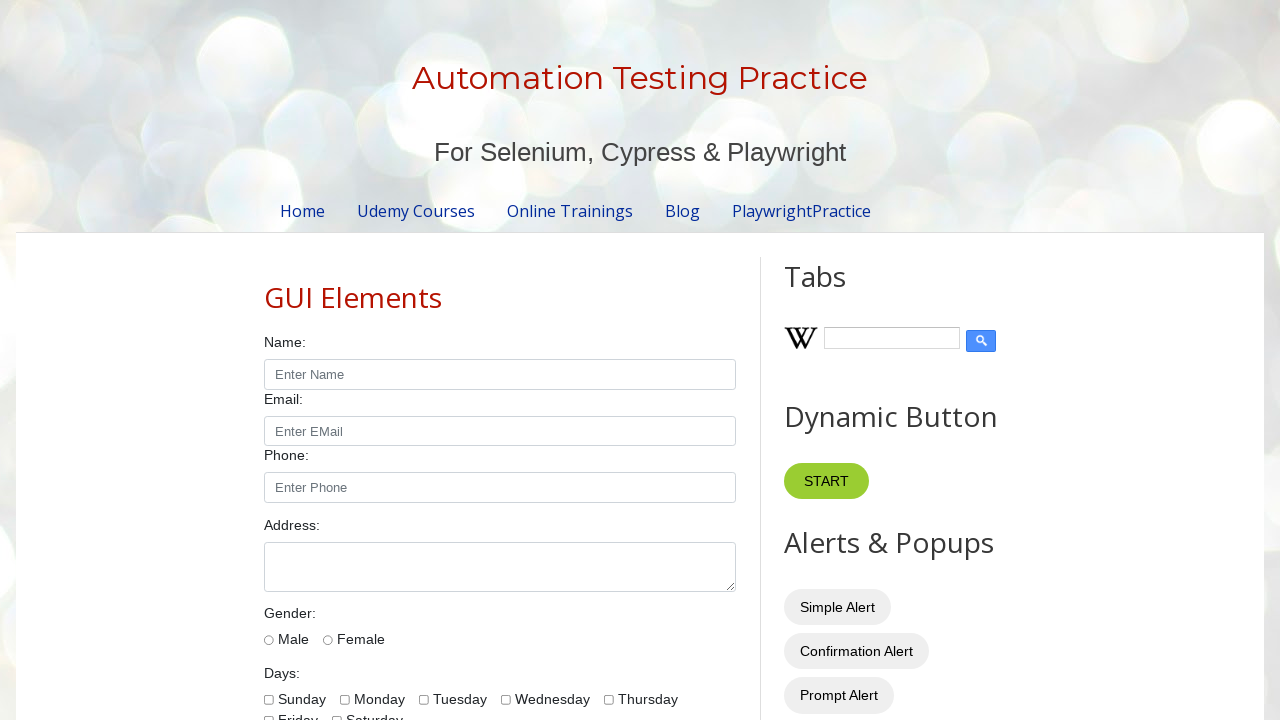

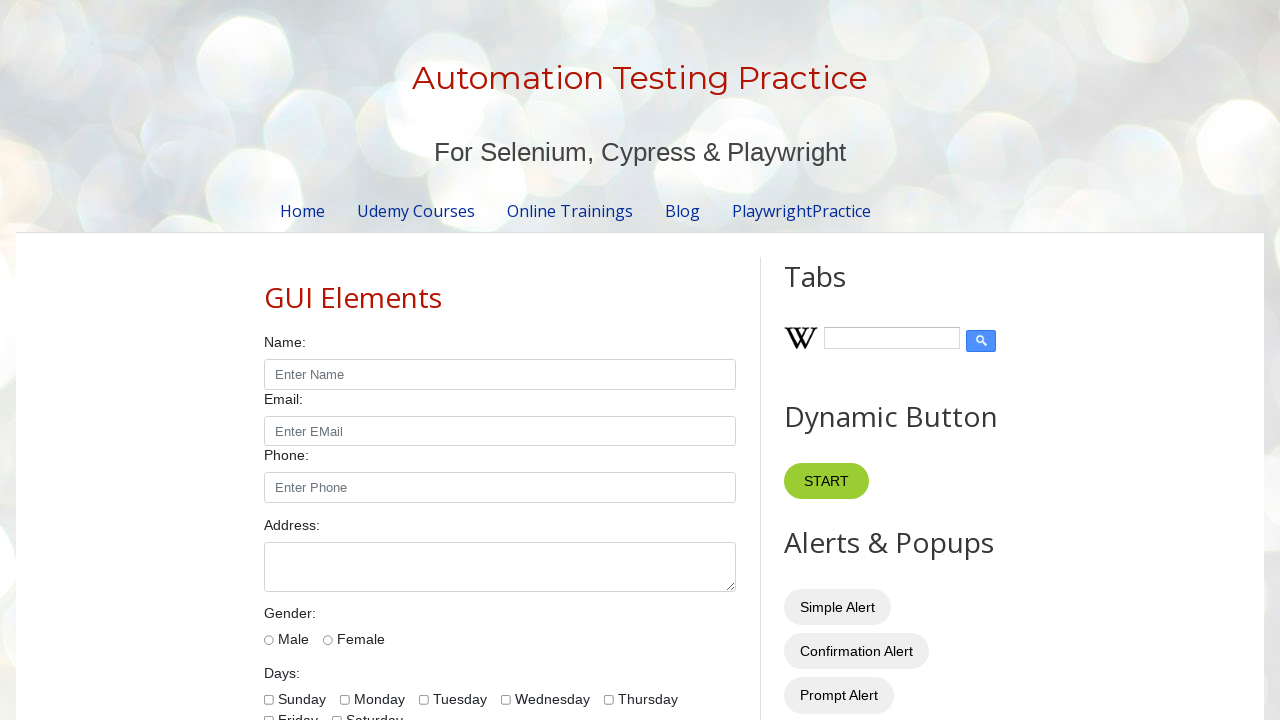